Tests various form elements on a practice automation page including clicking checkboxes, selecting radio buttons, and verifying element visibility by hiding a textbox

Starting URL: https://rahulshettyacademy.com/AutomationPractice/

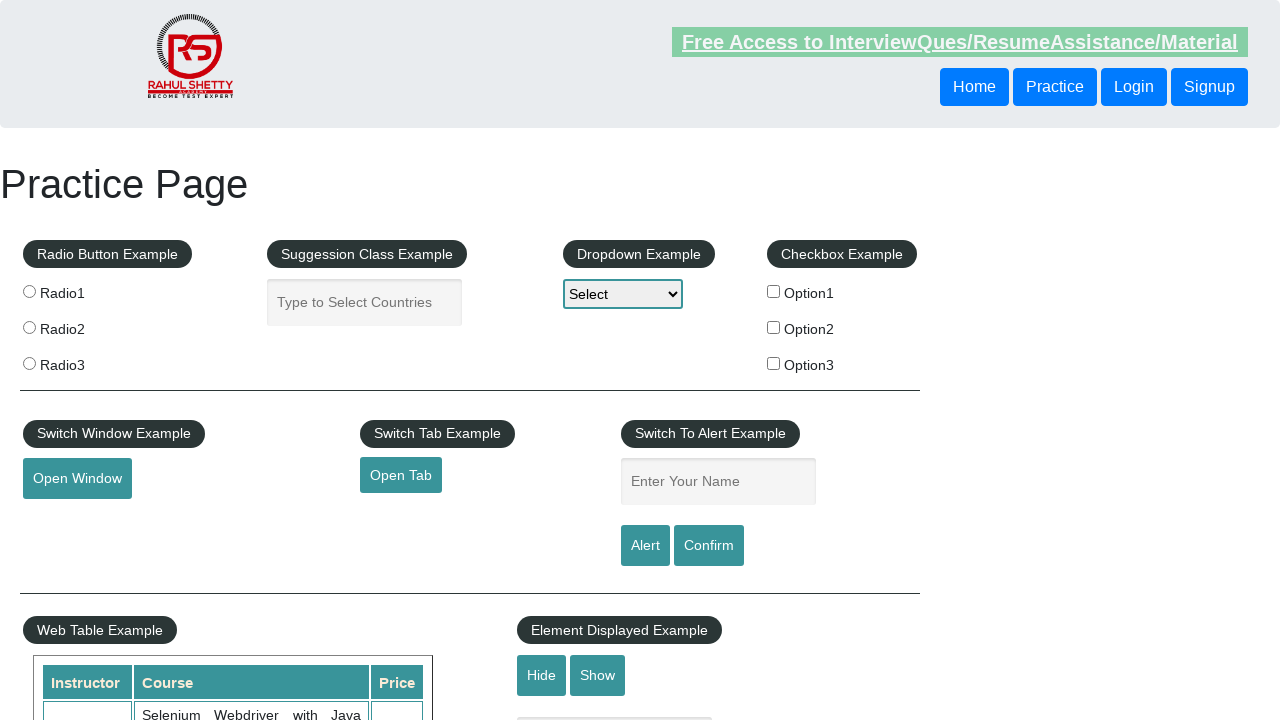

Clicked first checkbox option (checkBoxOption1) at (774, 291) on #checkBoxOption1
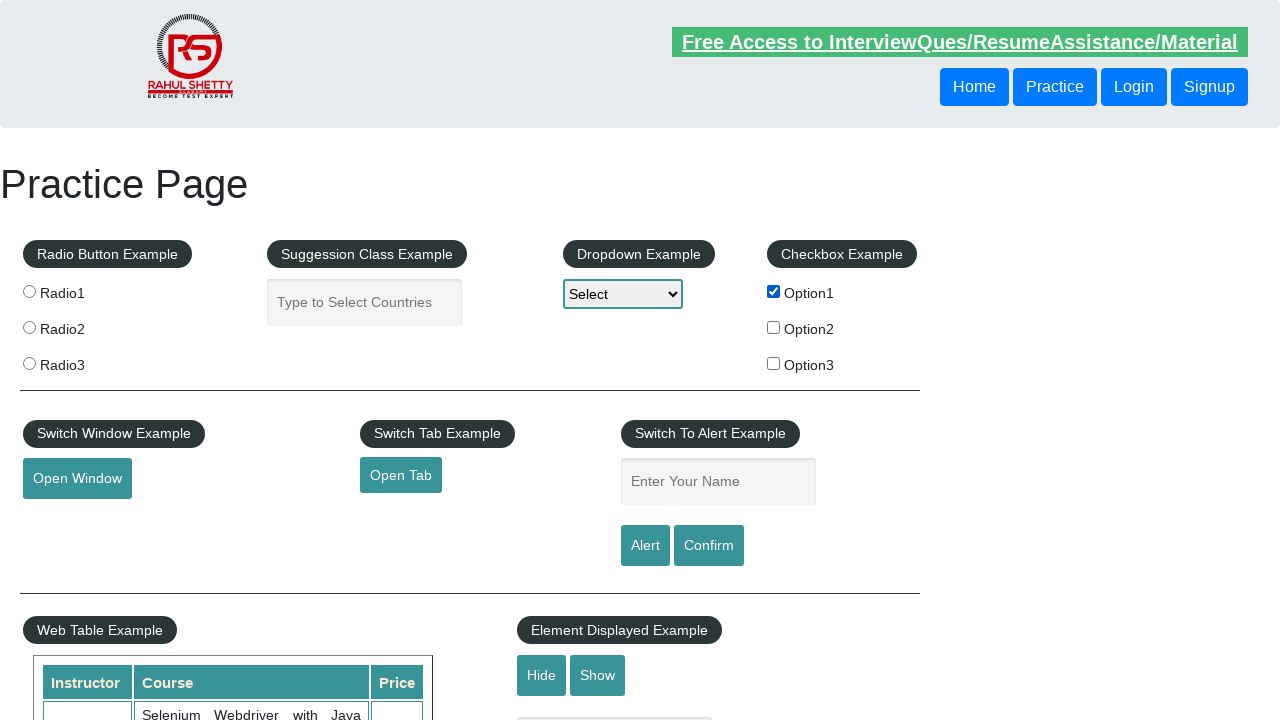

Located all checkbox elements with value attributes
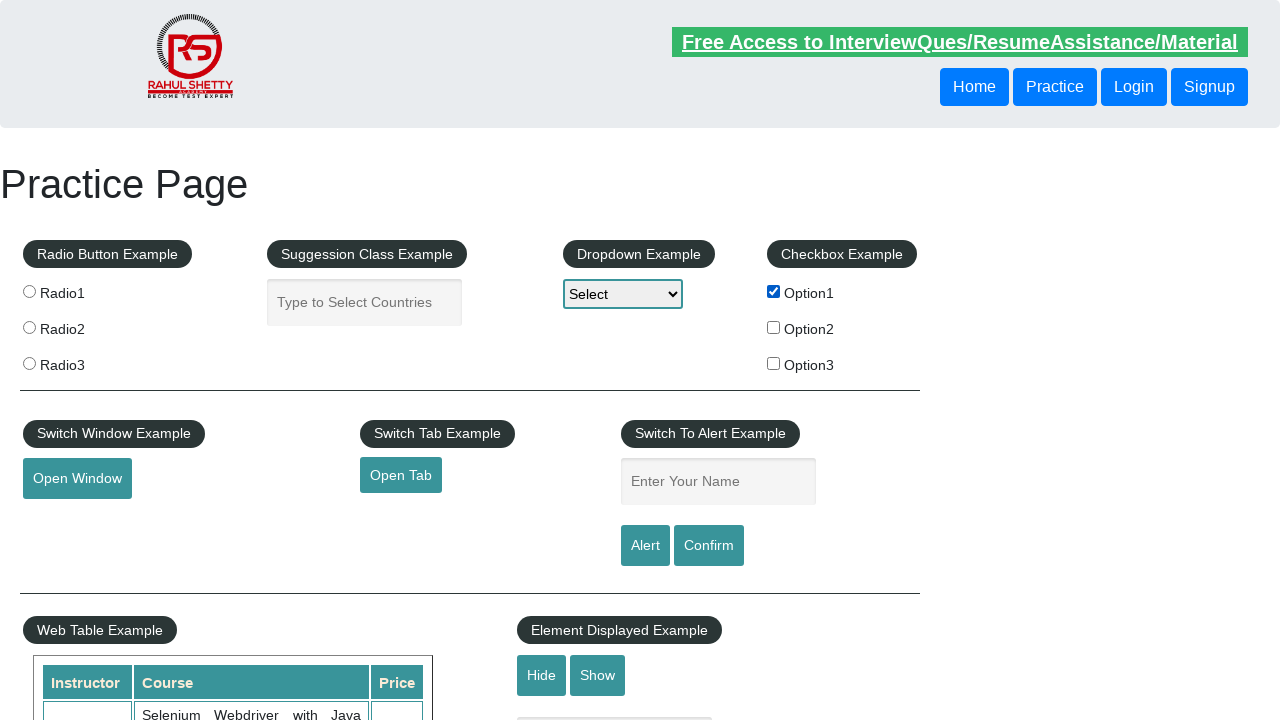

Found 3 checkbox elements
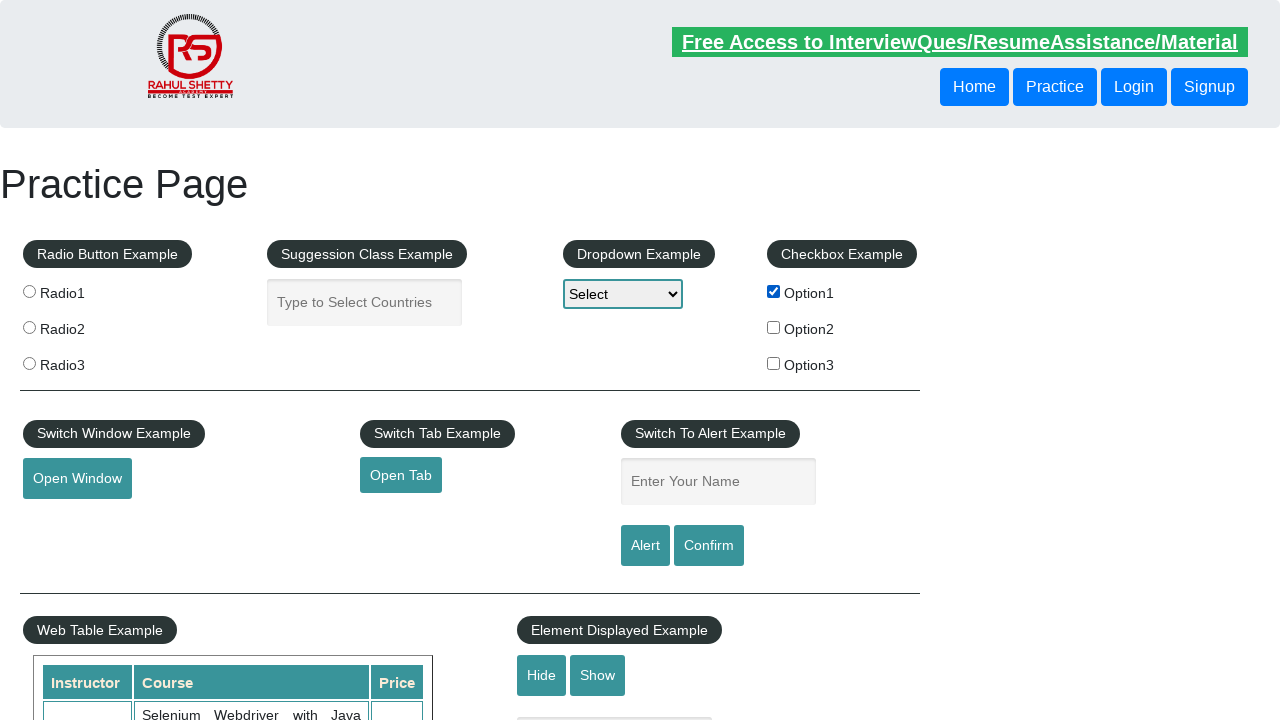

Clicked checkbox with value 'Option2' at (774, 327) on xpath=//input[@type='checkbox' and @value] >> nth=1
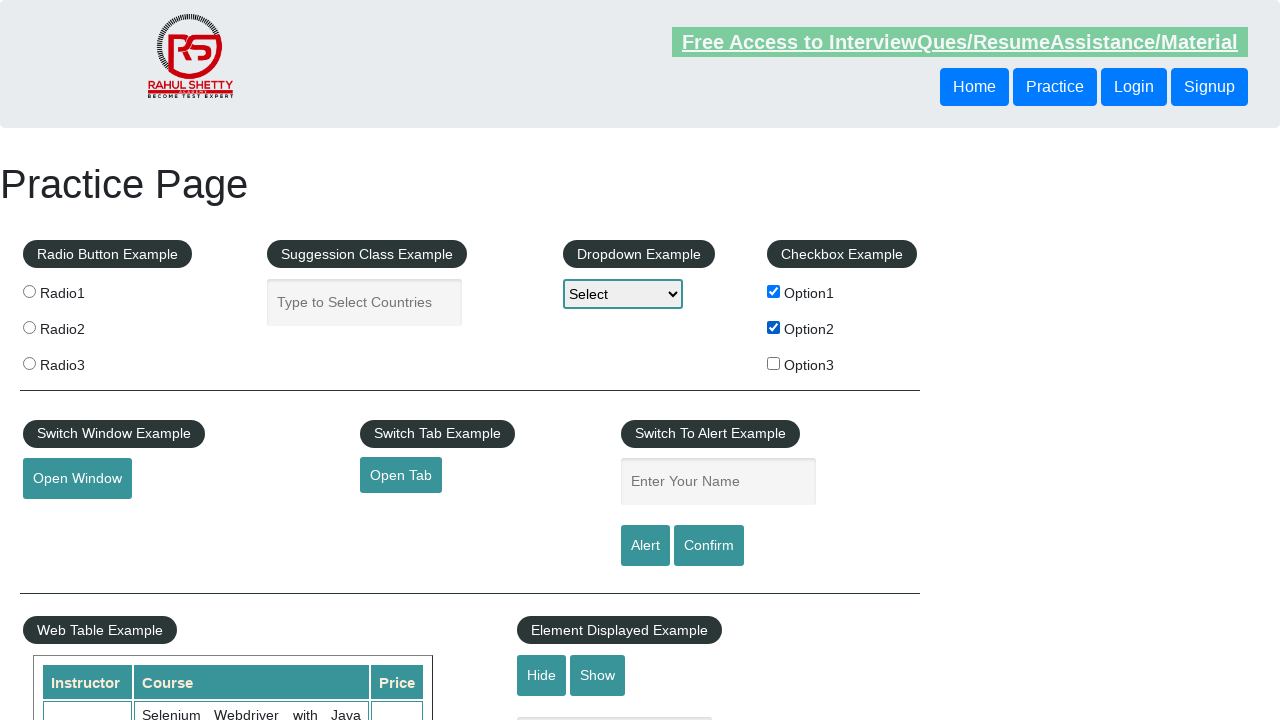

Located all radio button elements
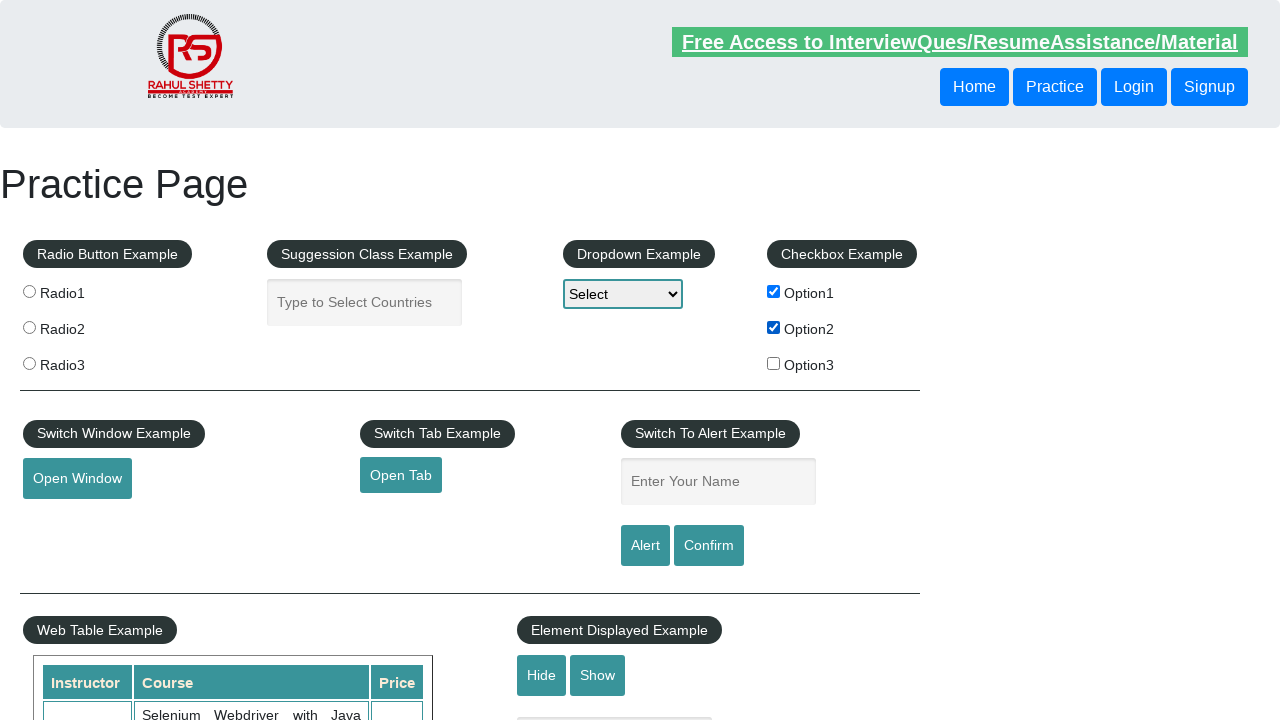

Found 3 radio button elements
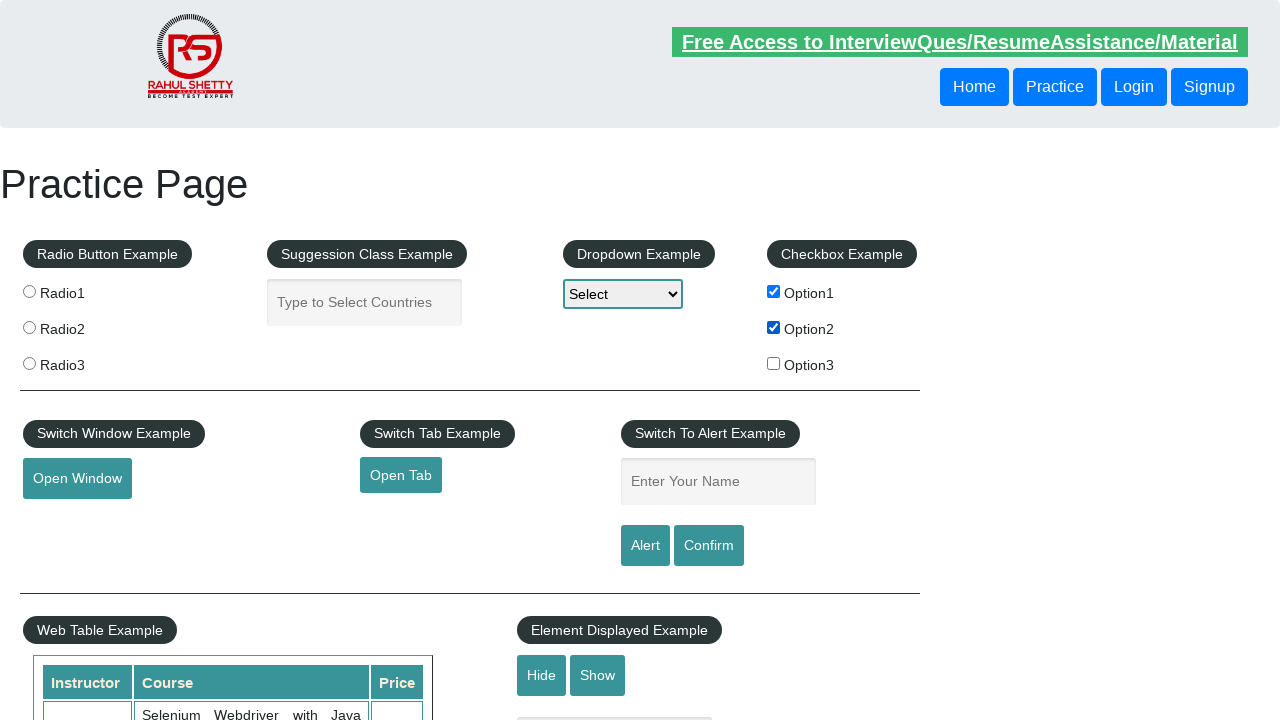

Clicked radio button with value 'Radio1' at (29, 291) on input[type='radio'] >> nth=0
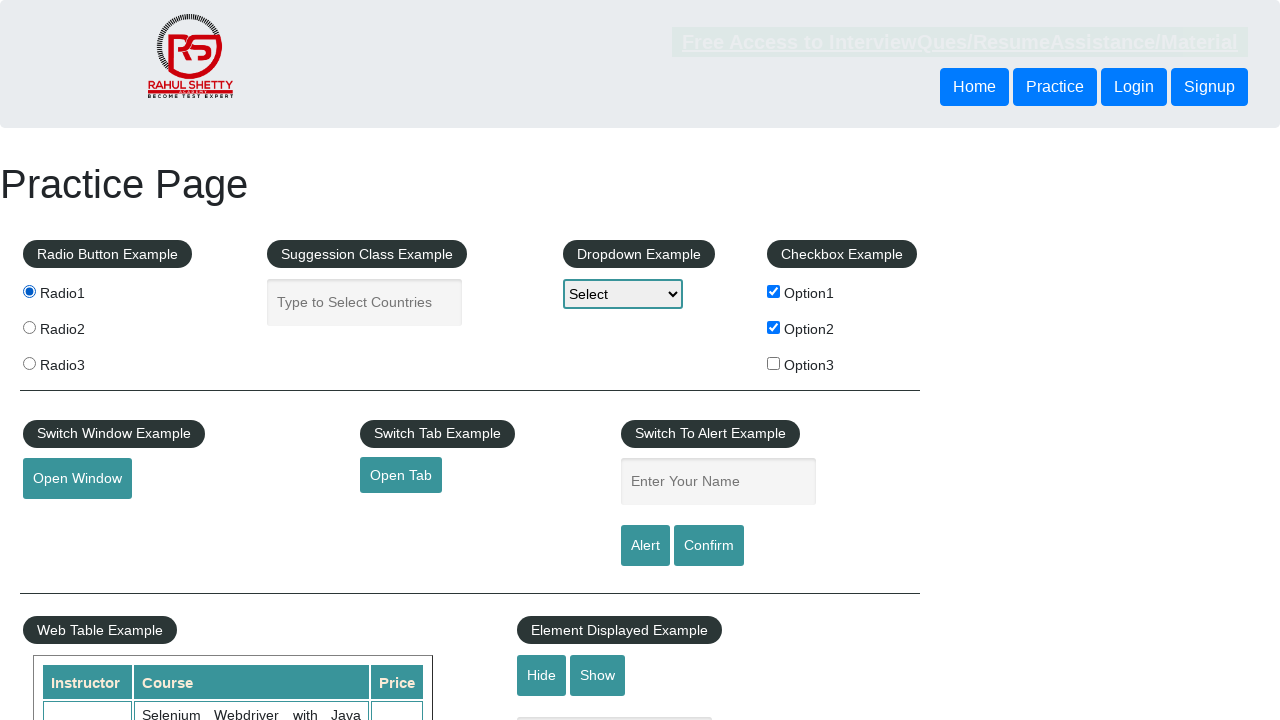

Verified textbox with id 'displayed-text' is visible
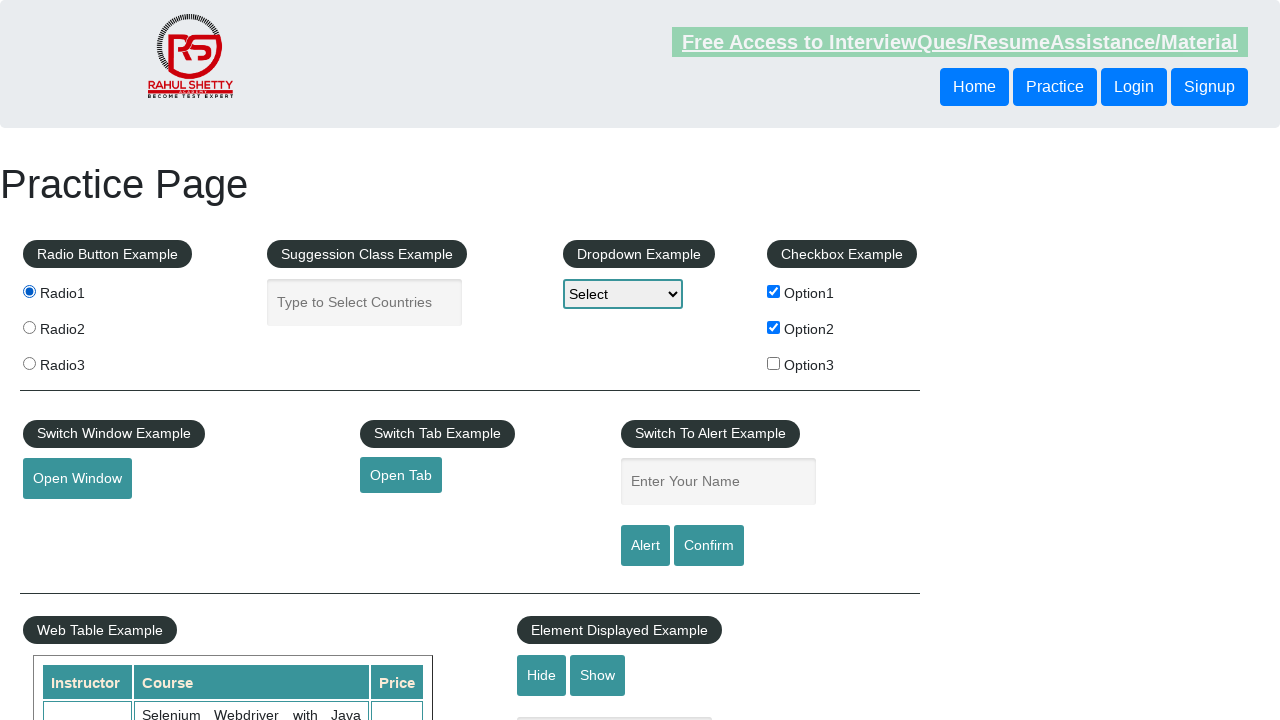

Clicked hide button to hide the textbox at (542, 675) on #hide-textbox
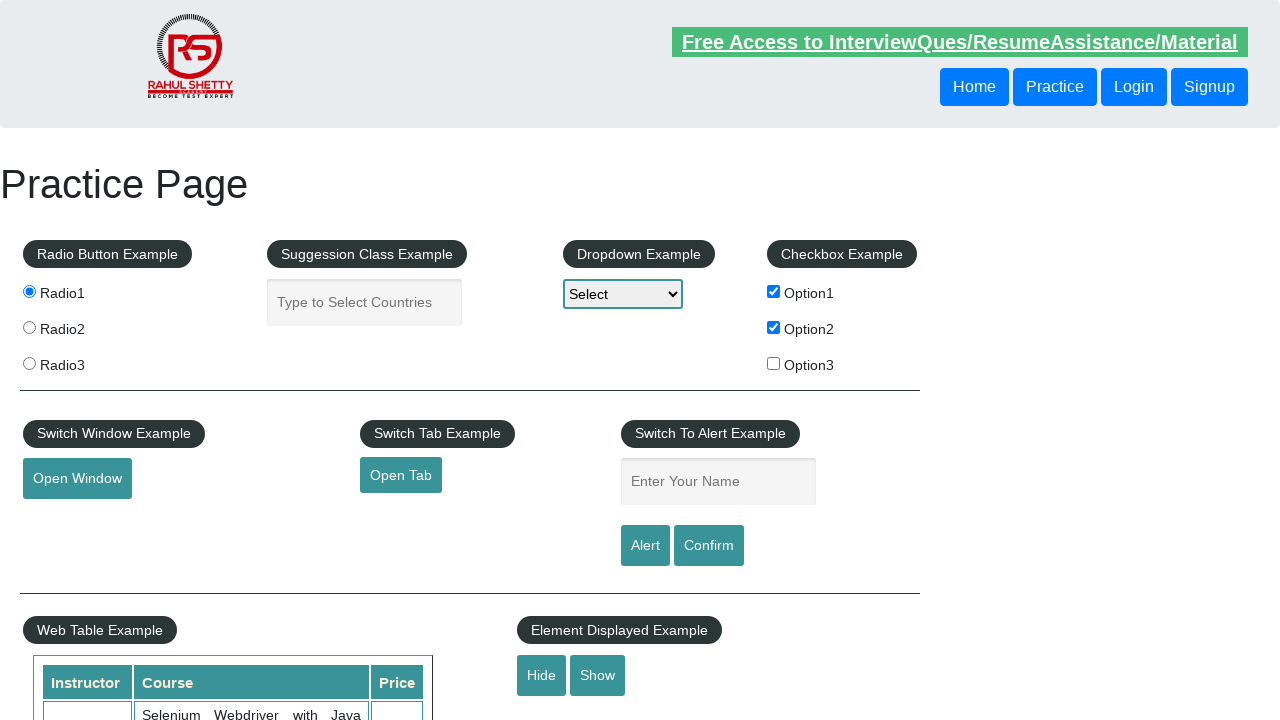

Verified textbox with id 'displayed-text' is now hidden
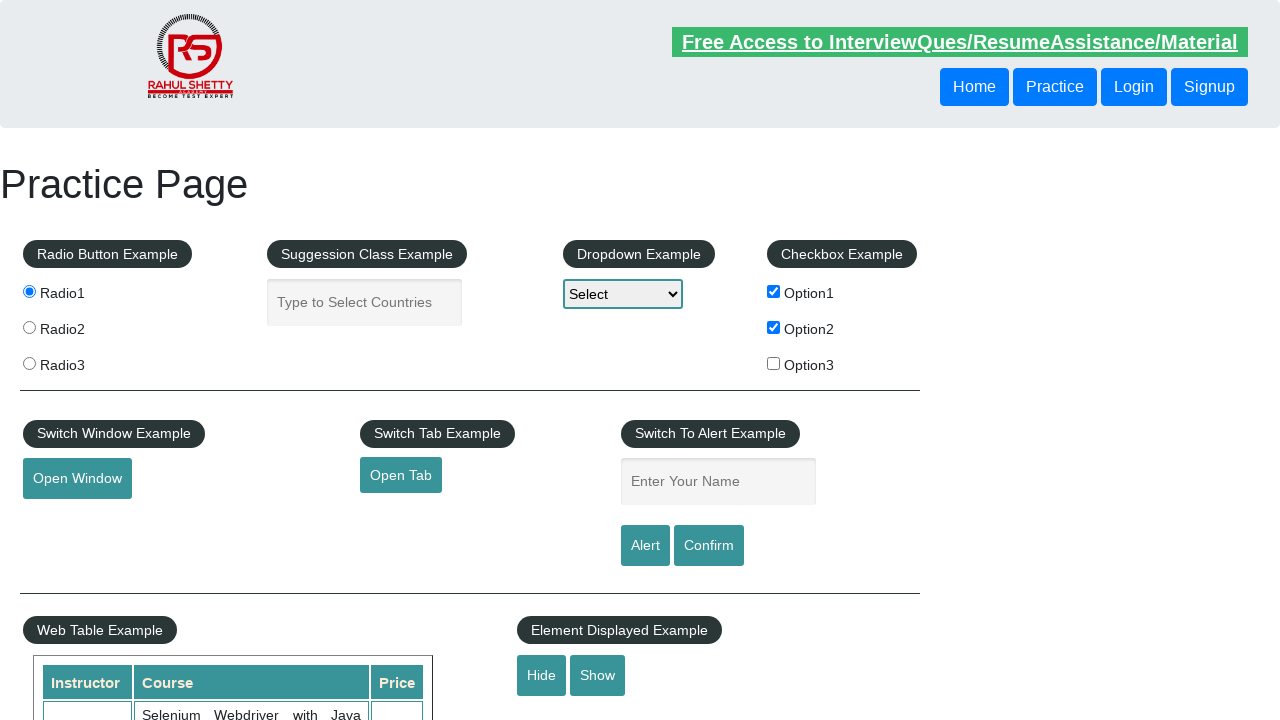

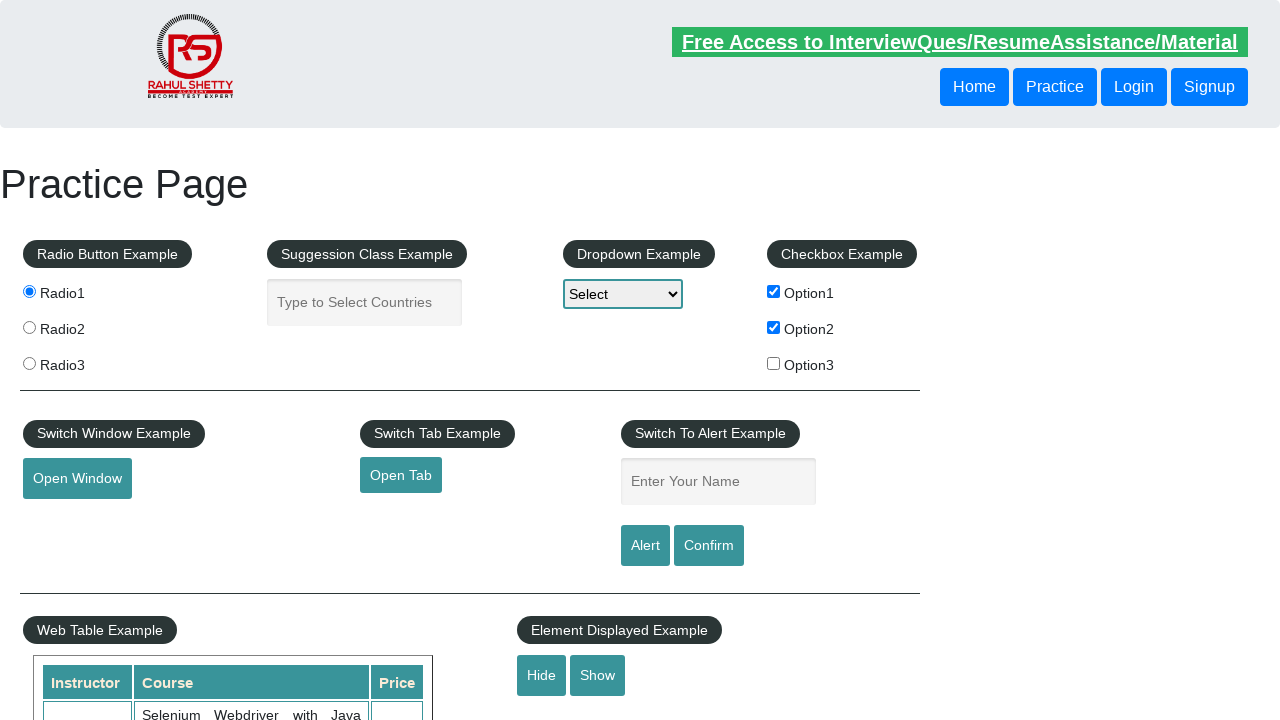